Tests JavaScript confirm dialog functionality on W3Schools by clicking a button inside an iframe, accepting the alert, and verifying the result text

Starting URL: https://www.w3schools.com/js/tryit.asp?filename=tryjs_confirm

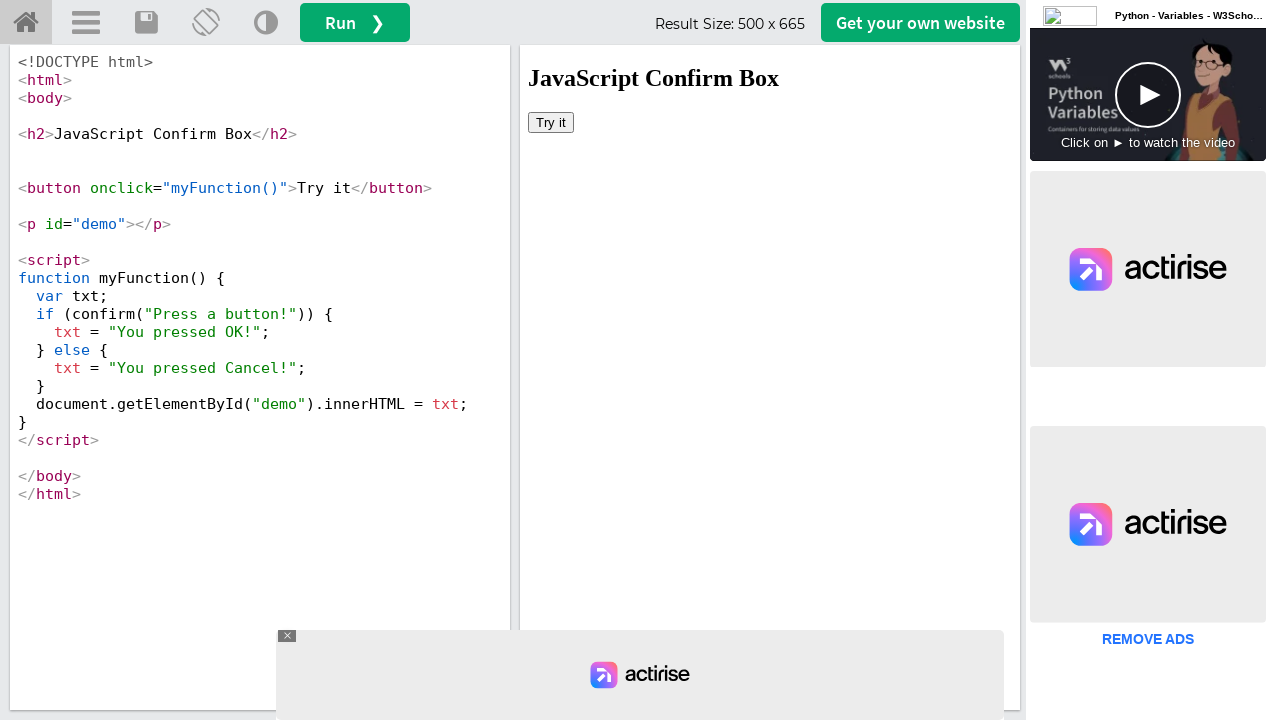

Located iframe with ID 'iframeResult' containing the demo
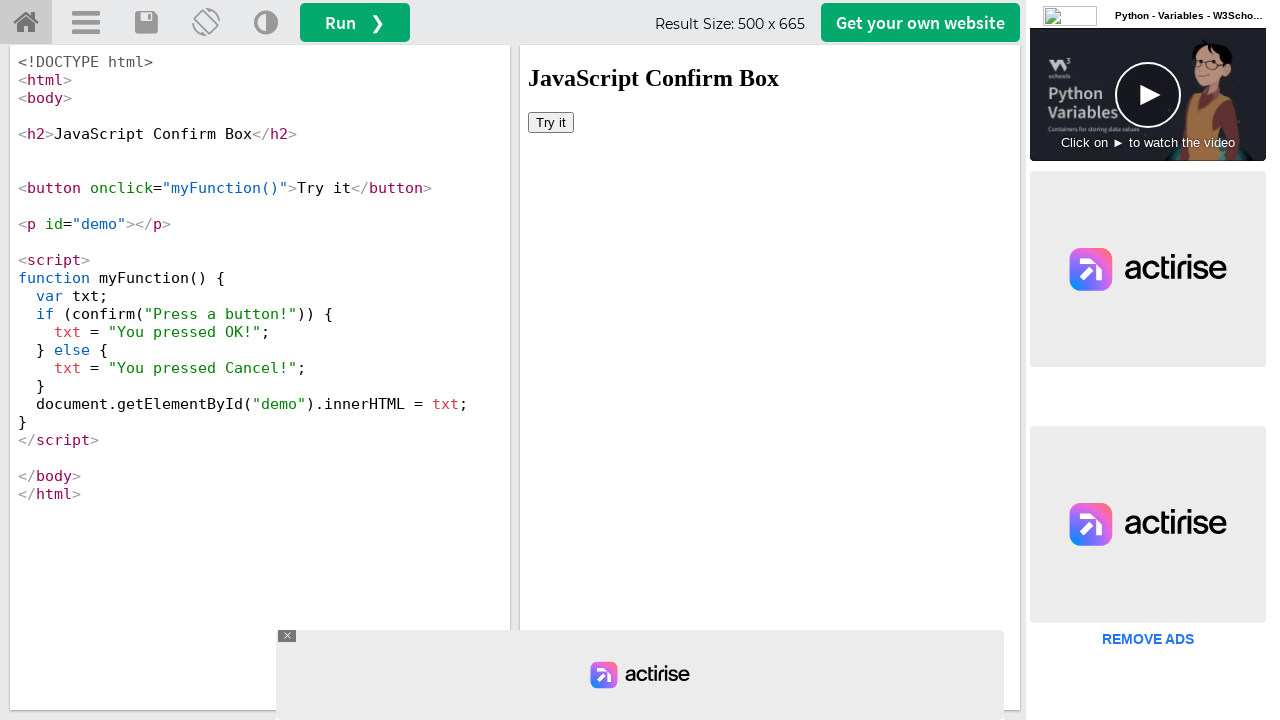

Clicked 'Try it' button inside the iframe at (551, 122) on #iframeResult >> internal:control=enter-frame >> xpath=//button[text()='Try it']
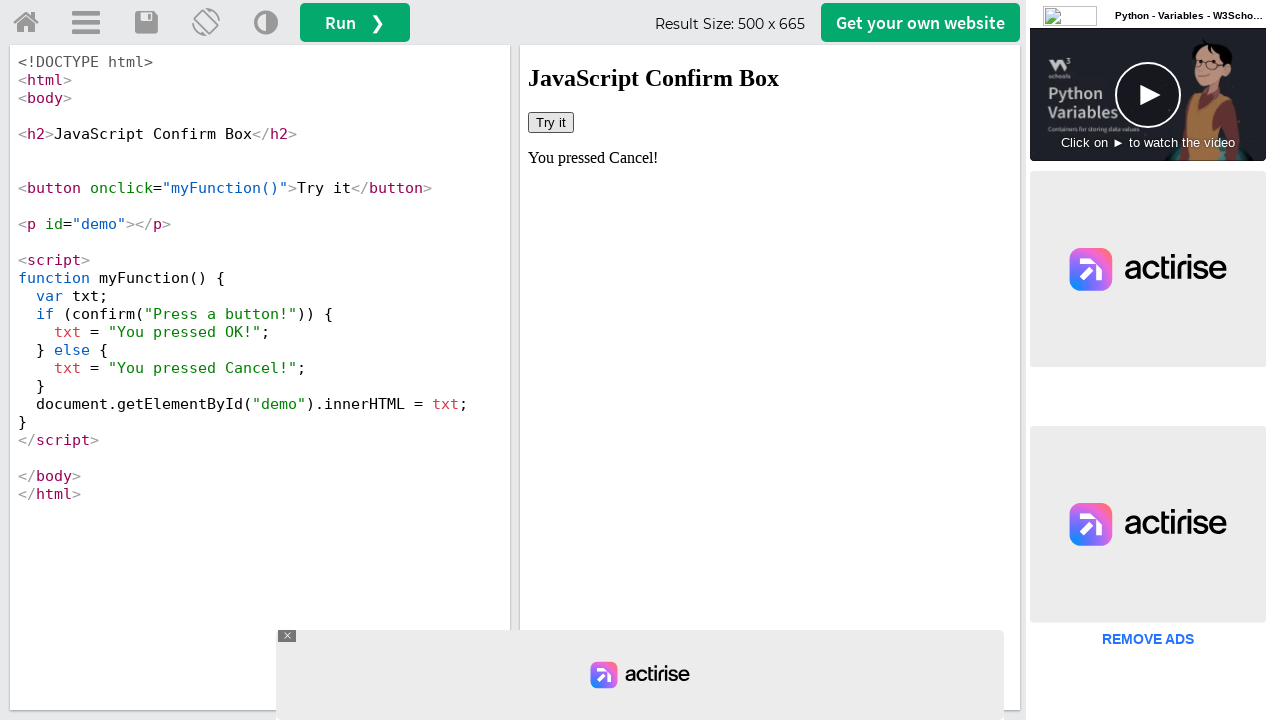

Set up dialog handler to accept confirm dialogs
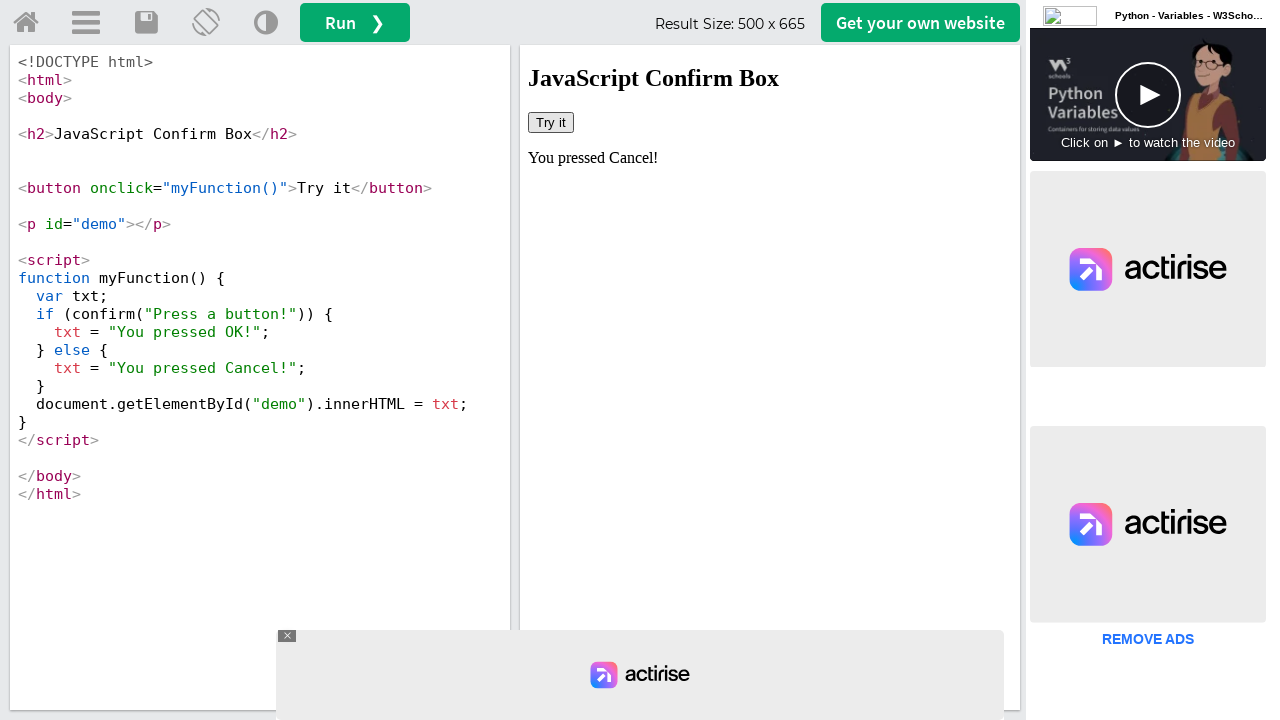

Retrieved result text after accepting confirm dialog: 'You pressed Cancel!'
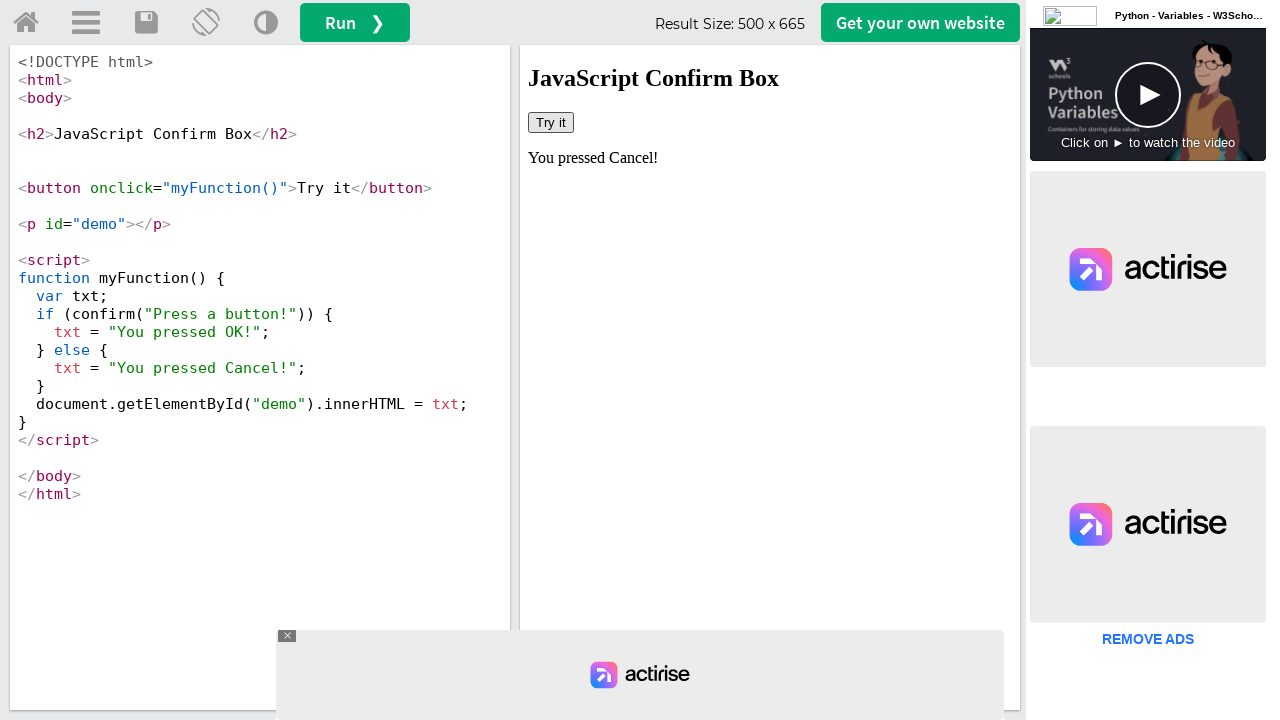

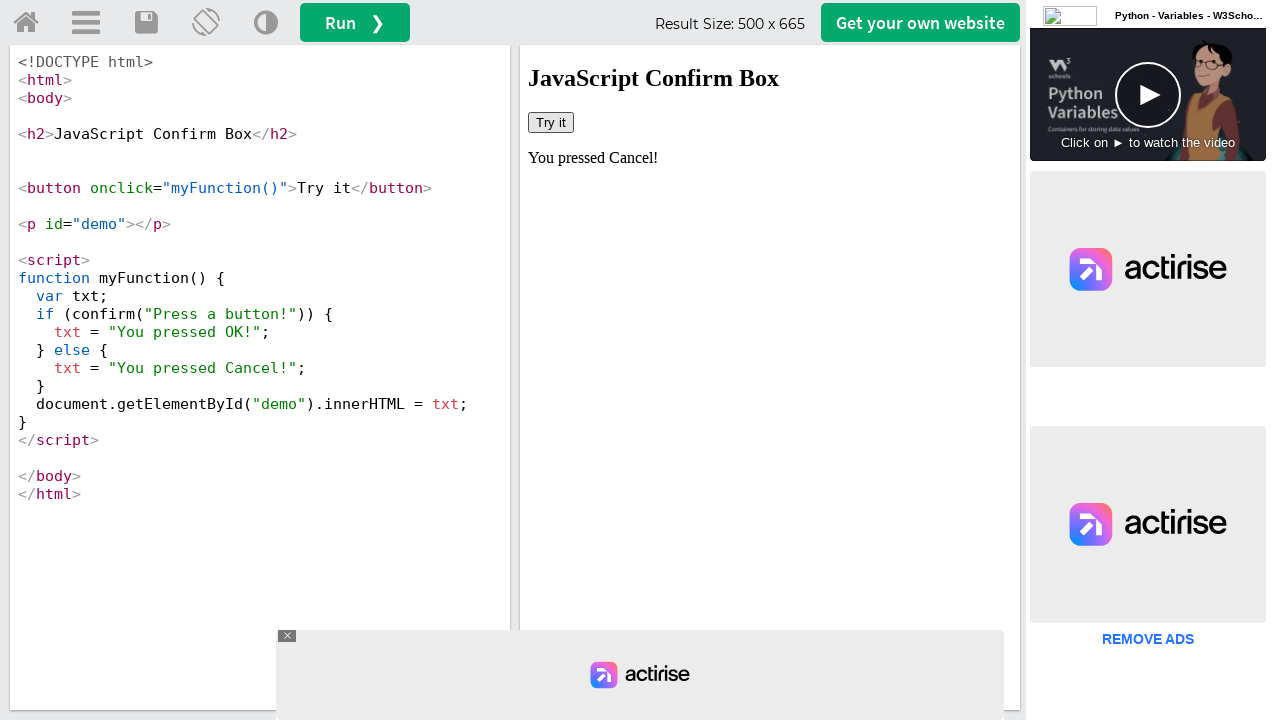